Navigates to the MTS Belarus homepage and verifies the page loads successfully

Starting URL: https://mts.by

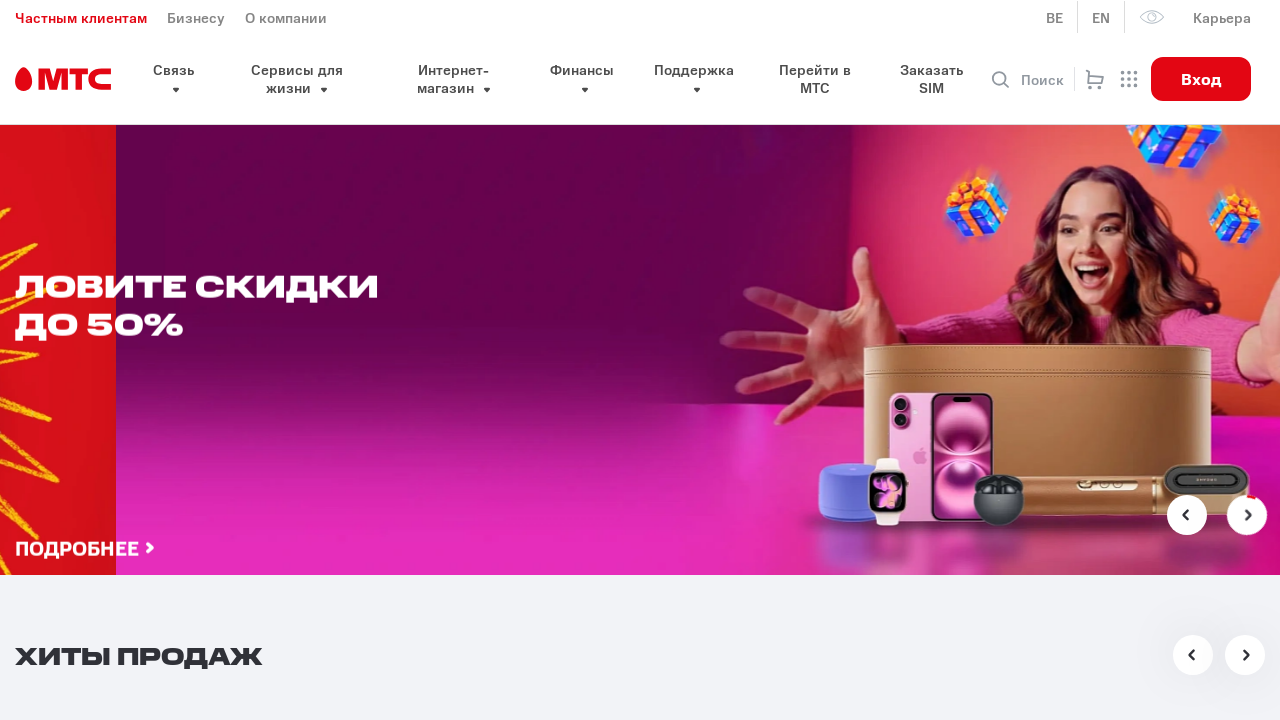

Waited for DOM content to load on MTS Belarus homepage
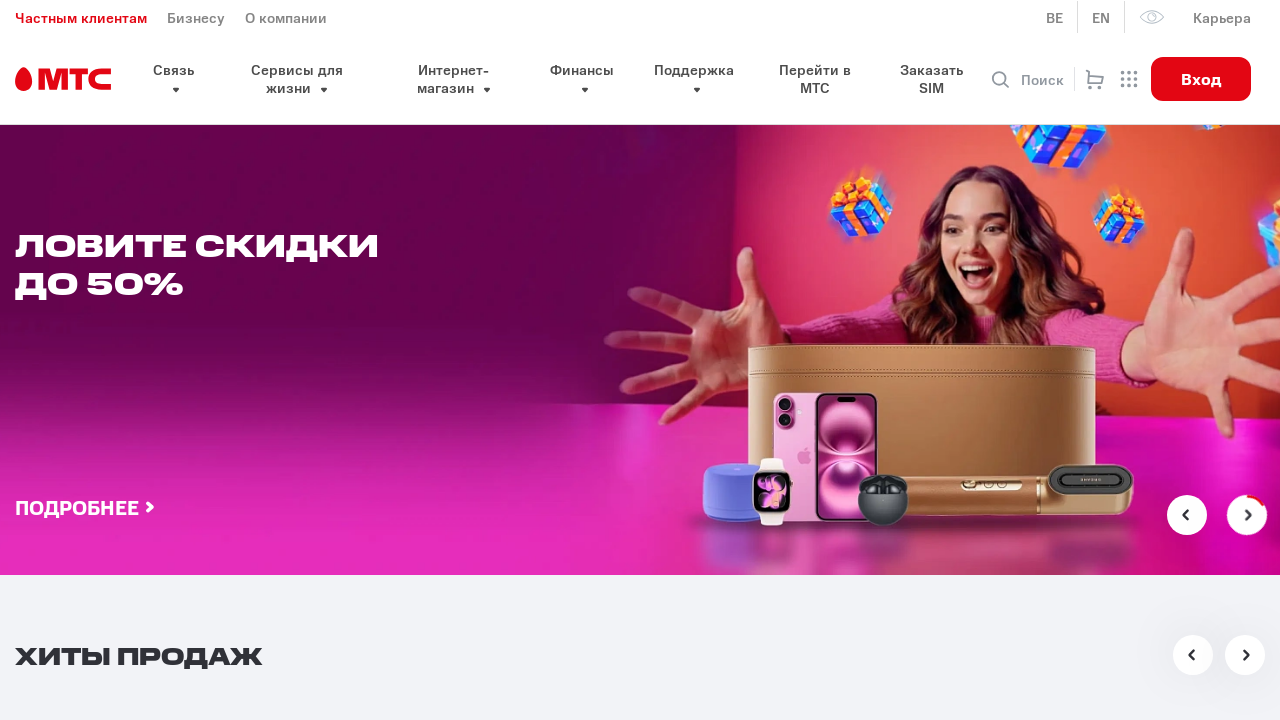

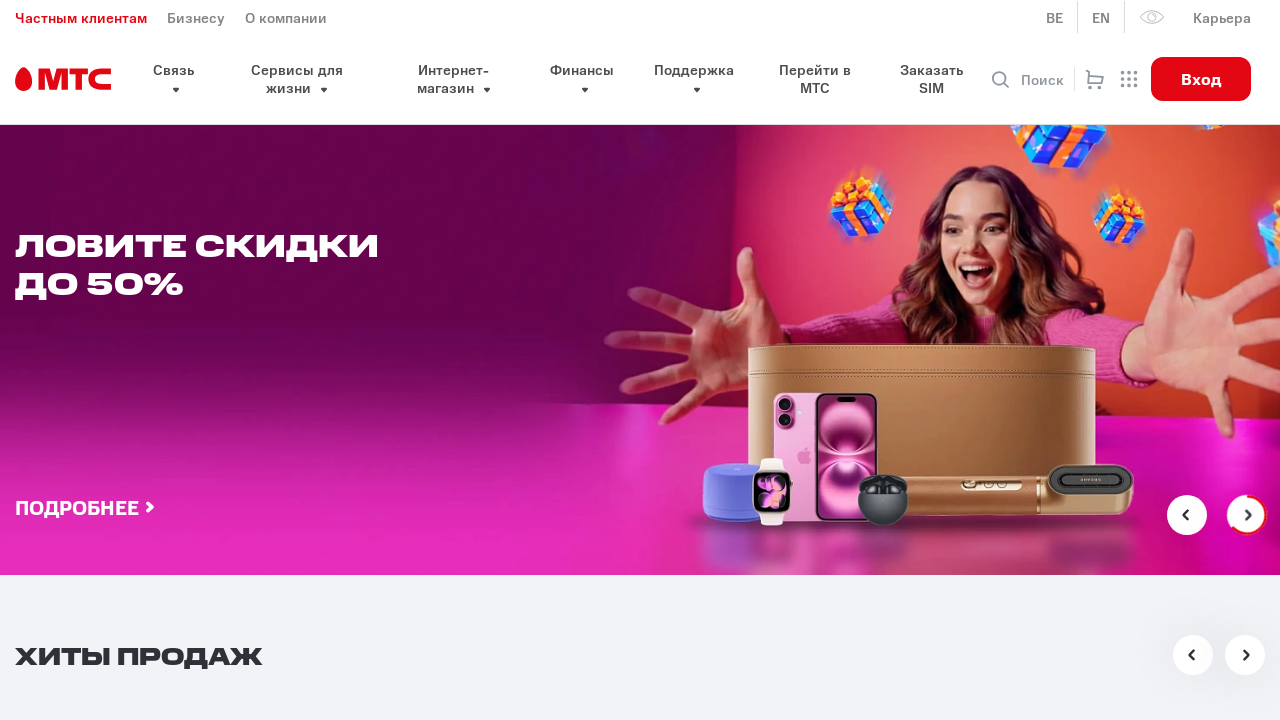